Tests dismissing a JavaScript confirm dialog and verifies the Cancel result message

Starting URL: https://the-internet.herokuapp.com/javascript_alerts

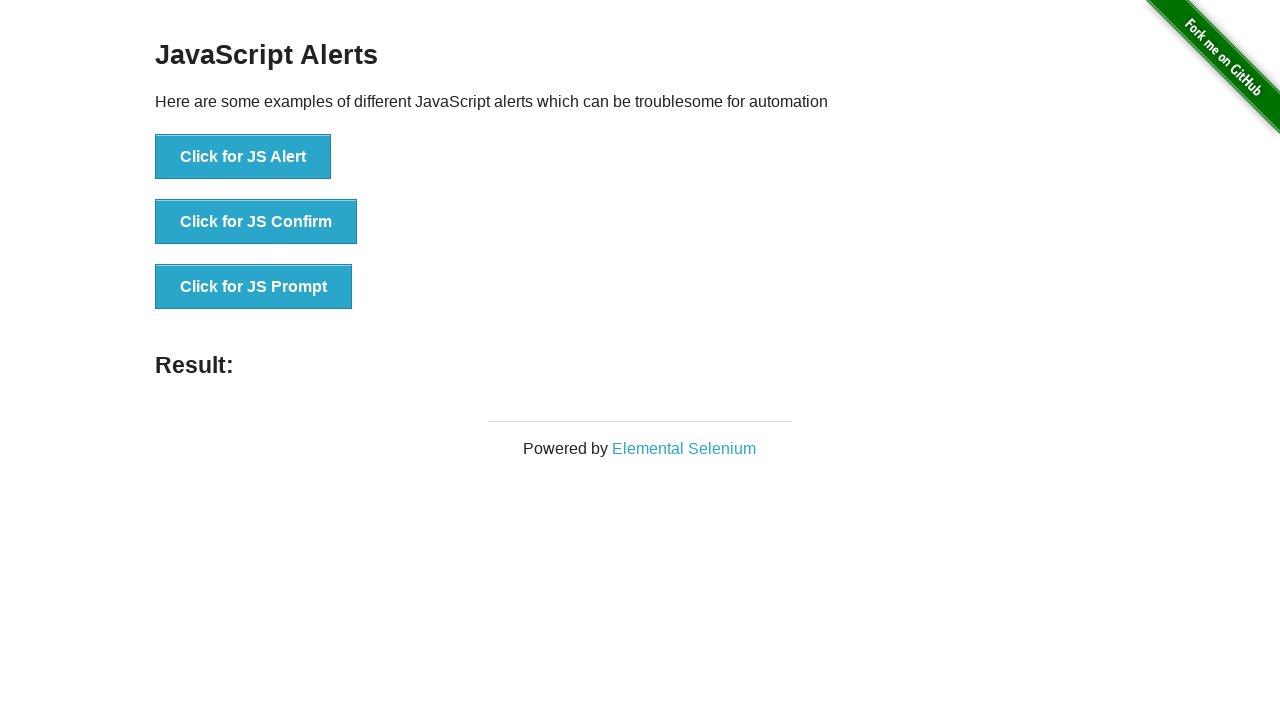

Clicked button to trigger confirm dialog at (256, 222) on button[onclick='jsConfirm()']
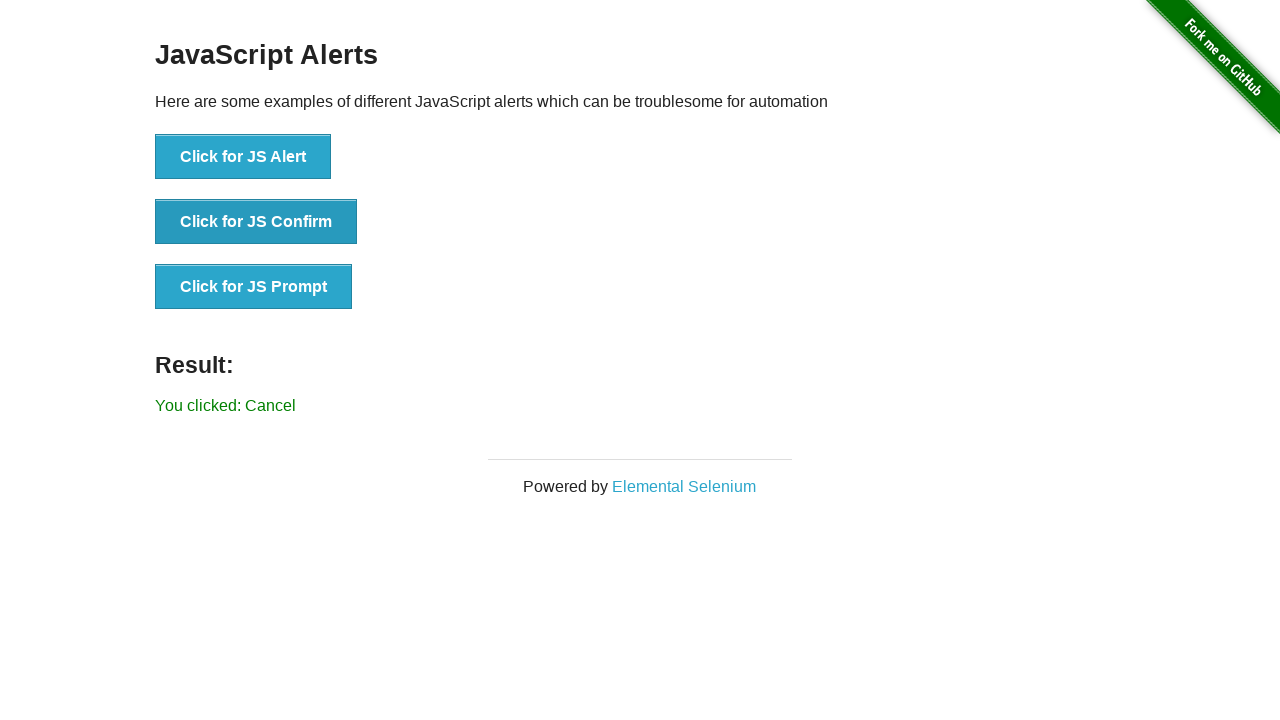

Set up dialog handler to dismiss the confirm dialog
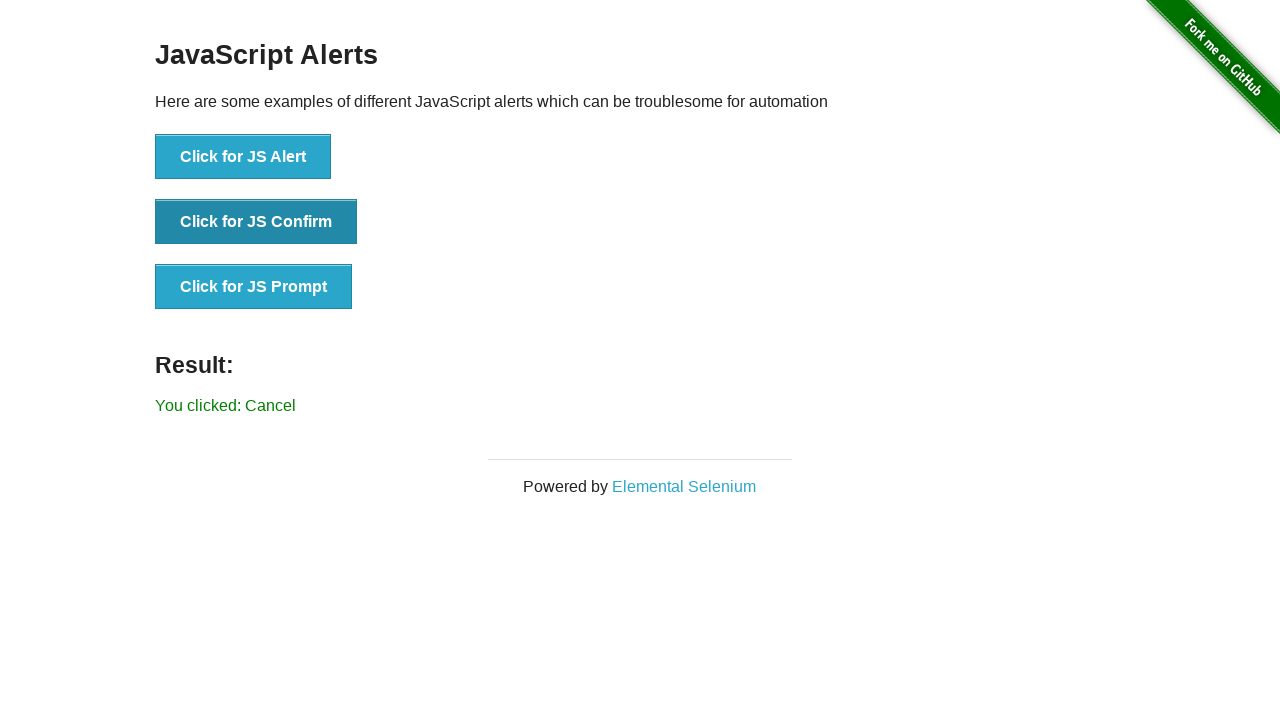

Verified Cancel result message is displayed
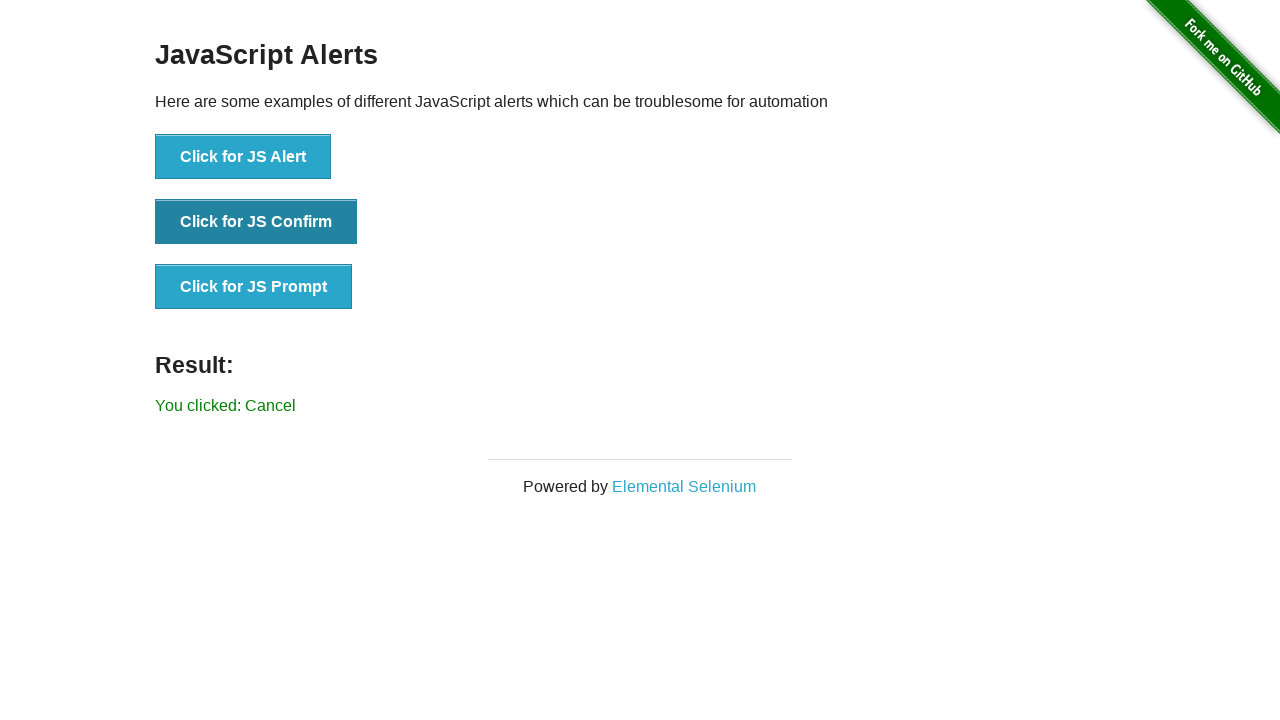

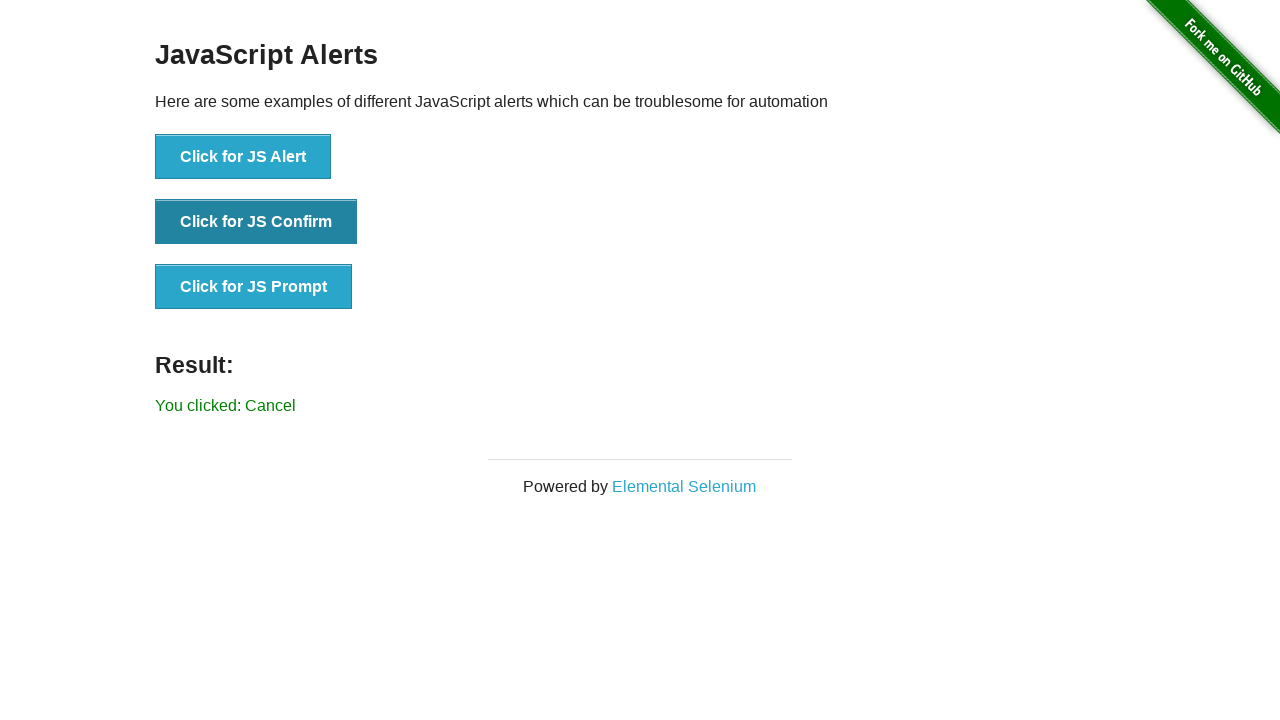